Tests the flight search functionality by clicking the Find Flights button and verifying the Travel The World link text

Starting URL: http://blazedemo.com/

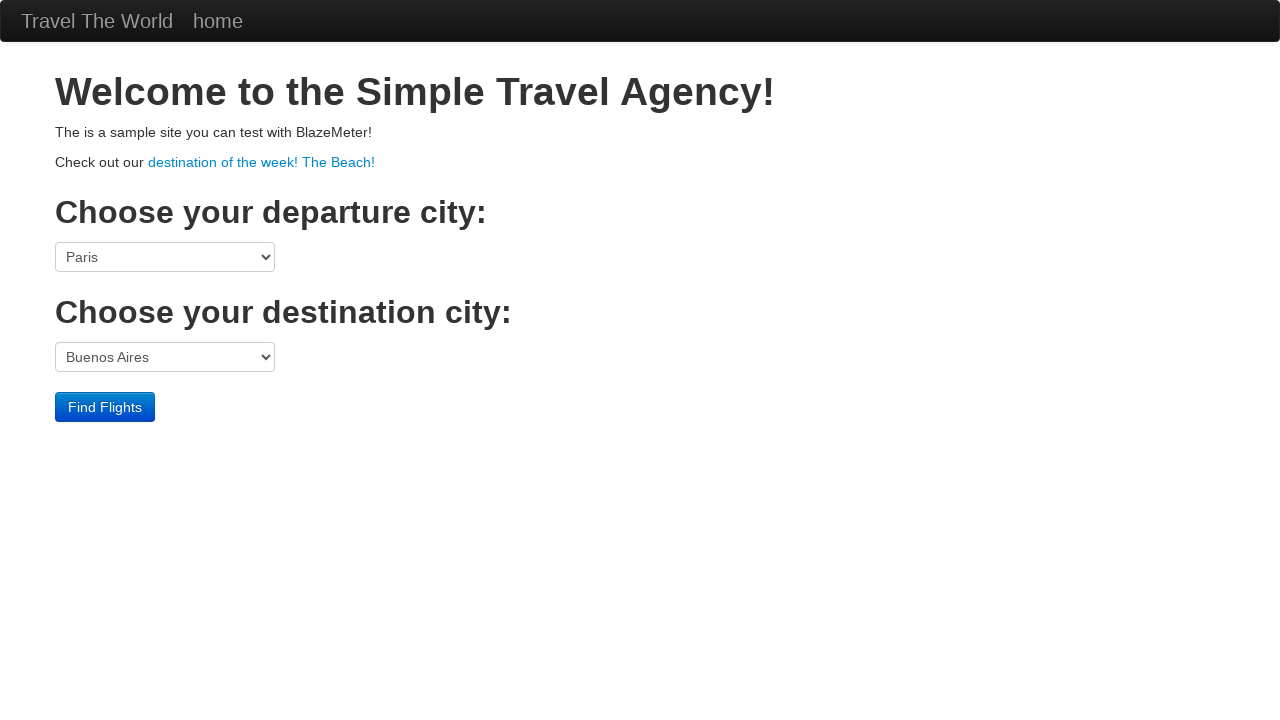

Clicked Find Flights button at (105, 407) on input[value='Find Flights']
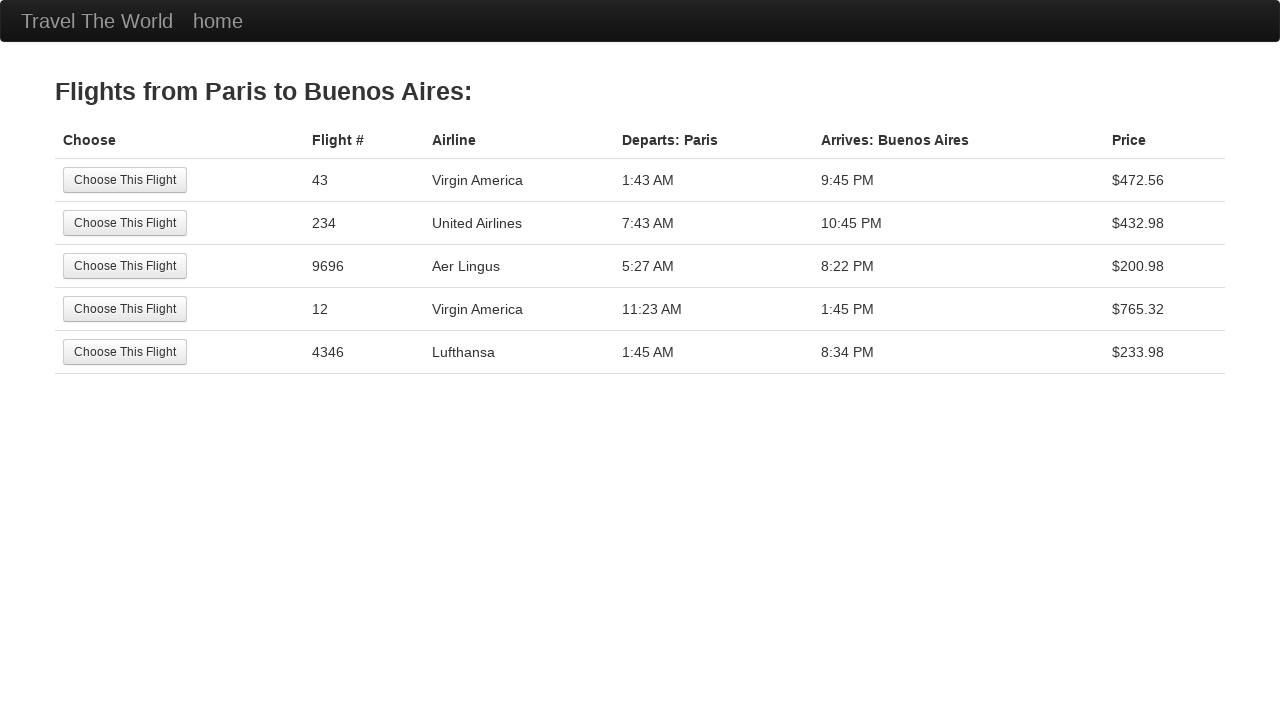

Waited for Travel The World link to load
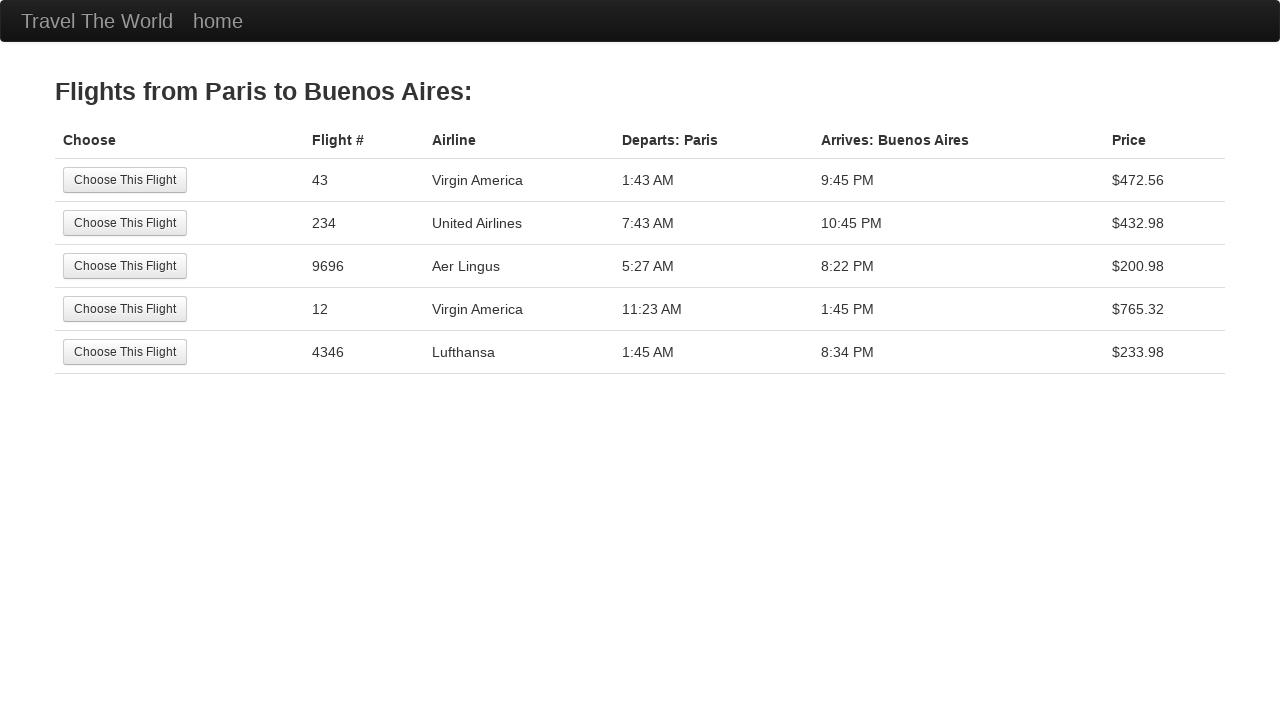

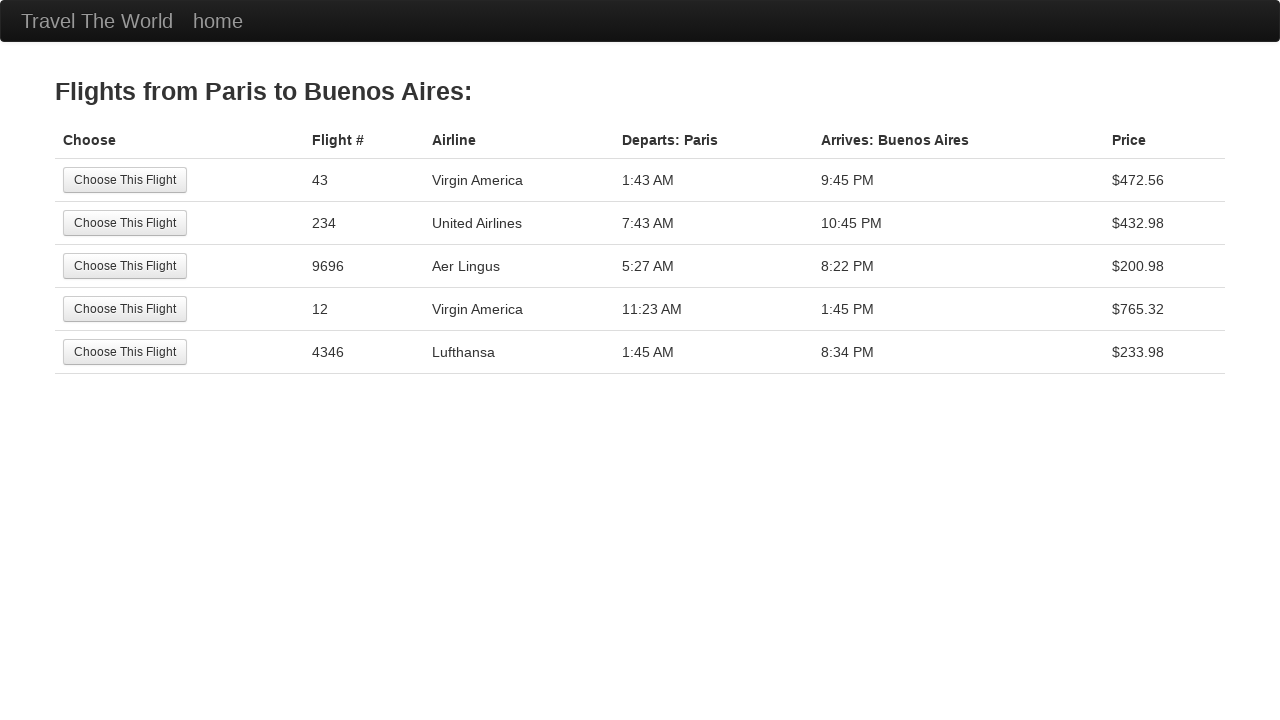